Clicks the third link to navigate to dropdown-menu.html and verifies the page header

Starting URL: https://bonigarcia.dev/selenium-webdriver-java/

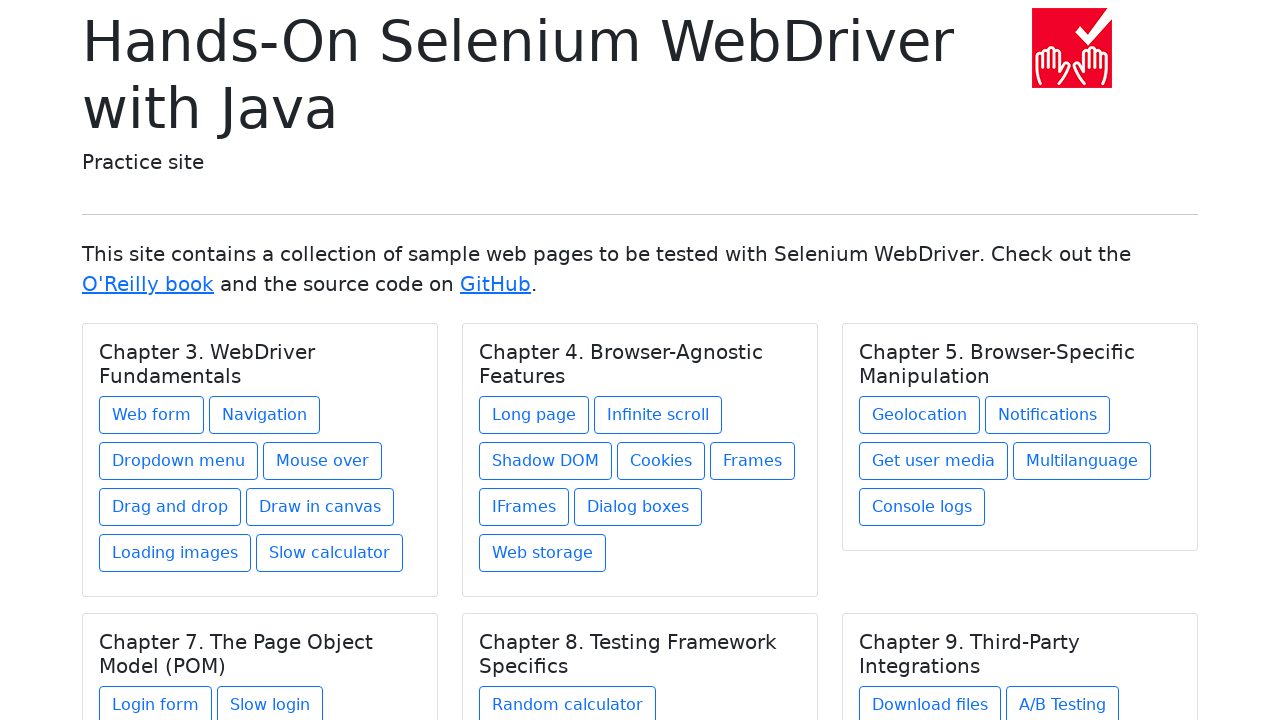

Clicked the third link to navigate to dropdown-menu.html at (178, 461) on (//a[@class='btn btn-outline-primary mb-2'])[3]
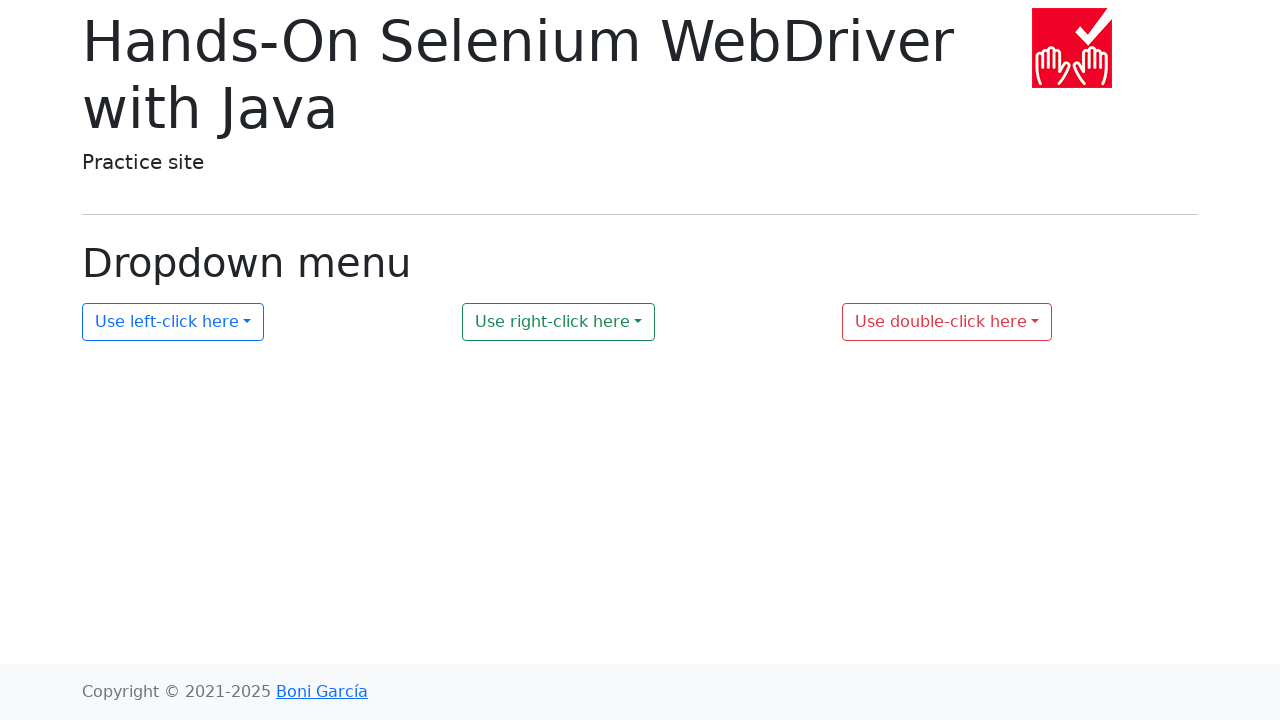

Waited for page header to load
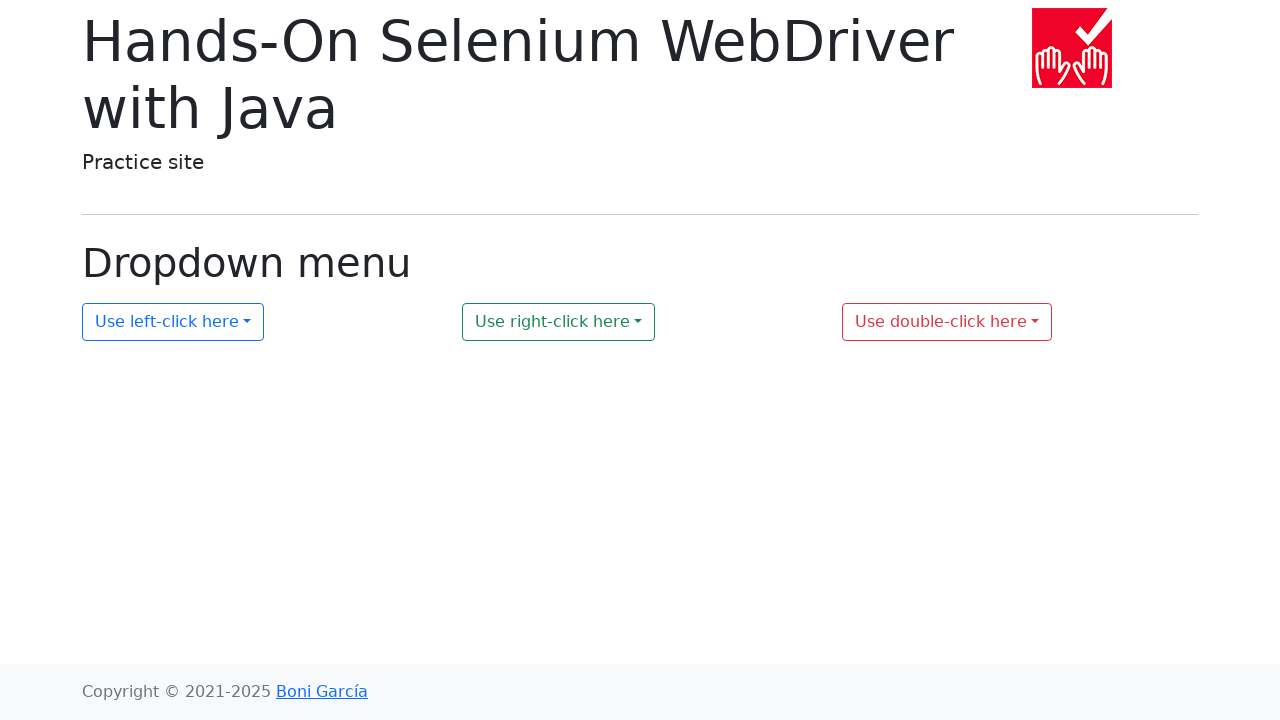

Verified URL contains 'dropdown-menu.html'
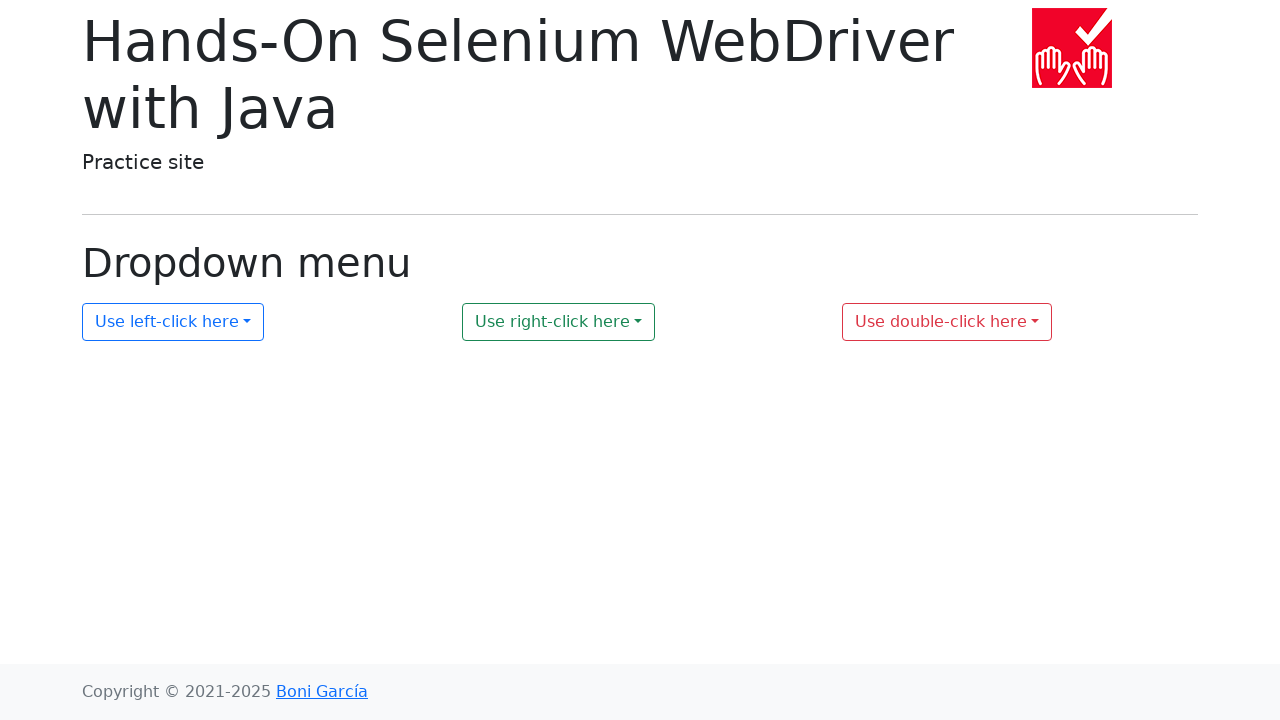

Verified page header text is 'Dropdown menu'
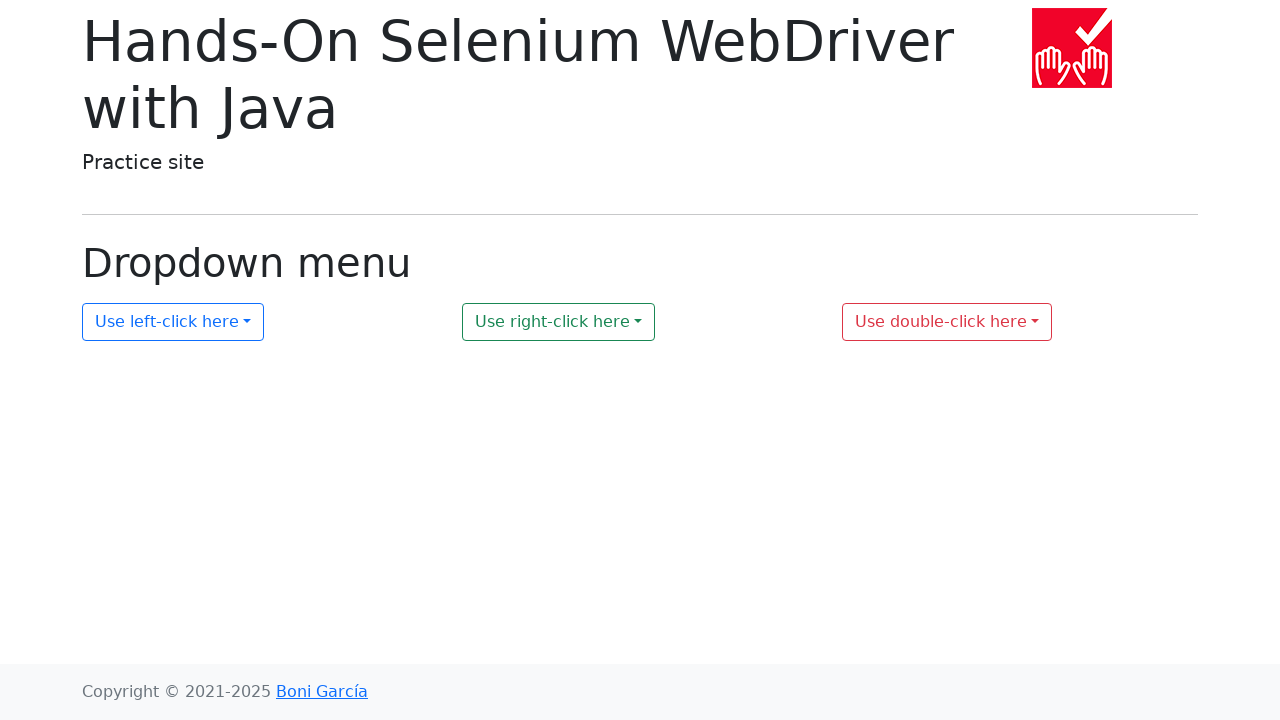

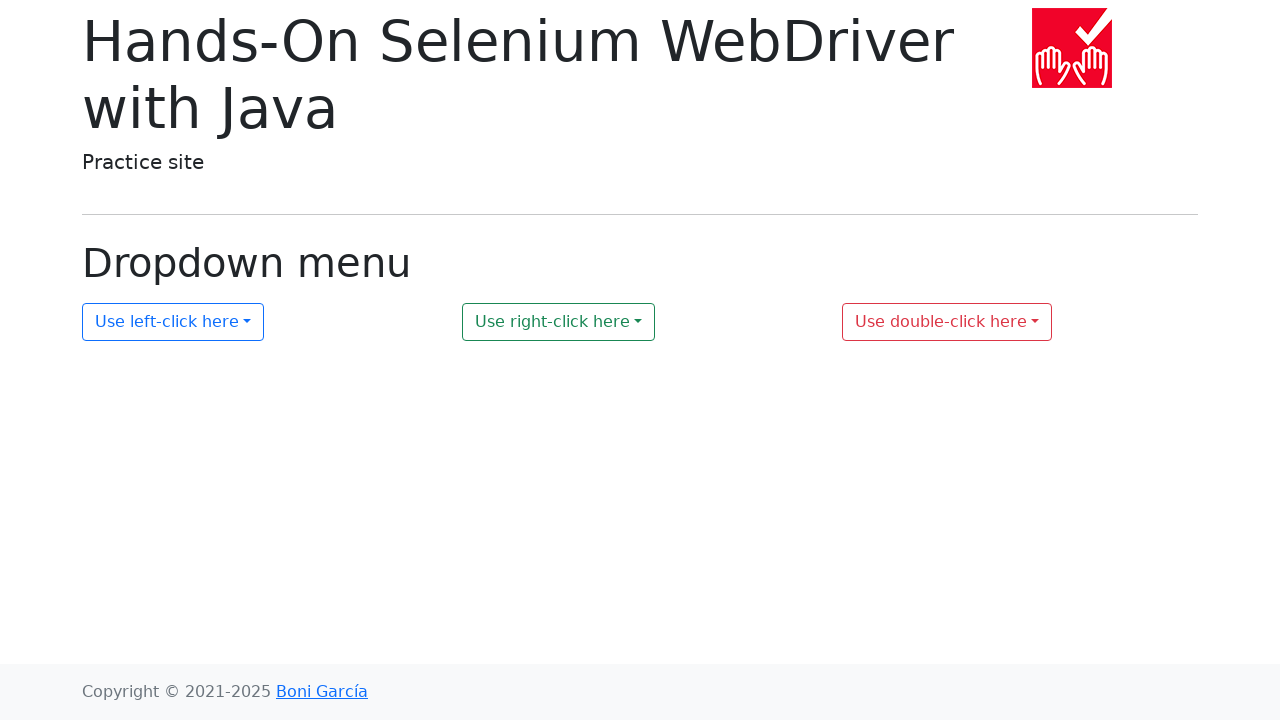